Tests browser window handling by clicking a button that opens a new tab, then switching to the newly opened tab.

Starting URL: https://www.tutorialspoint.com/selenium/practice/browser-windows.php

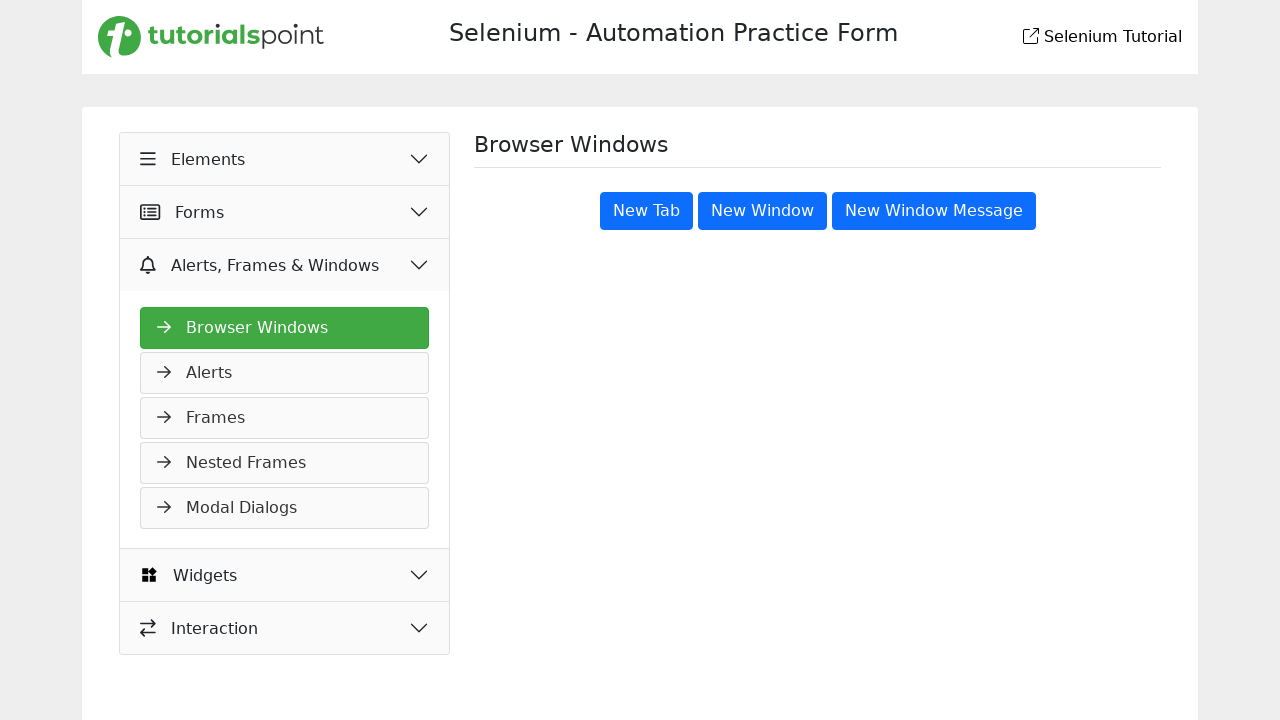

Clicked 'New Tab' button to open a new browser tab at (646, 211) on button[title='New Tab']
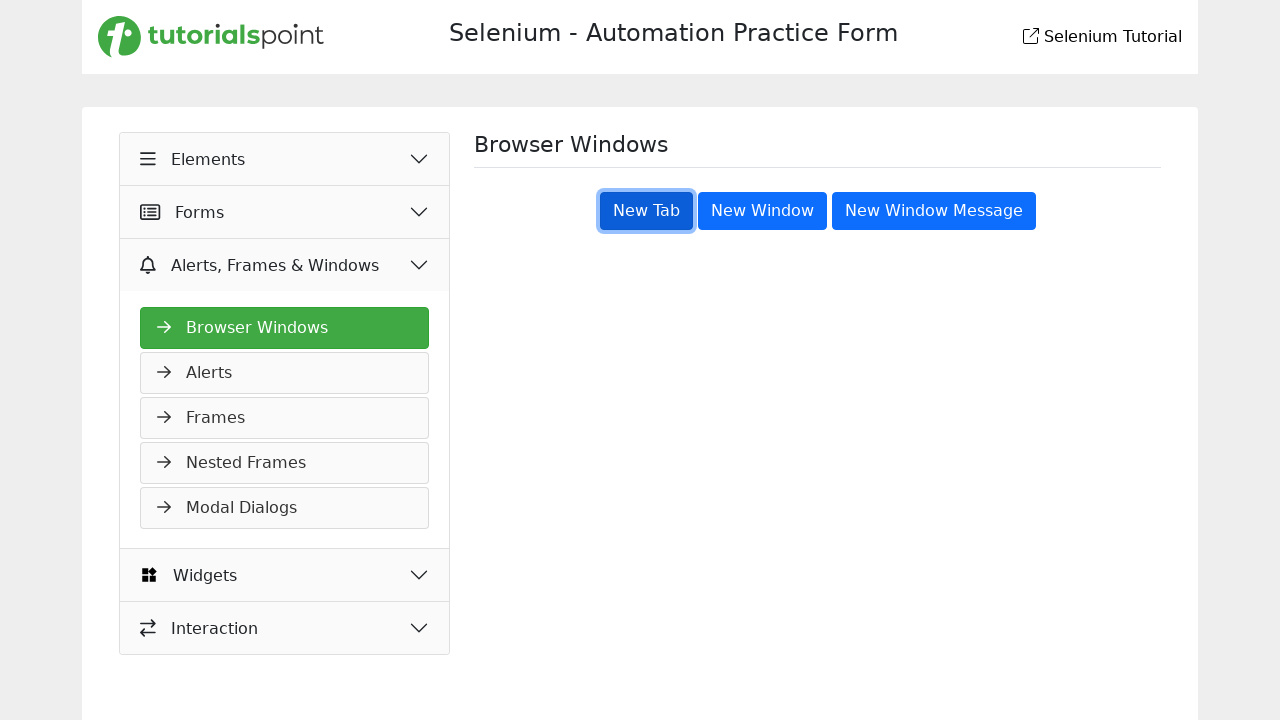

Captured newly opened tab/page object
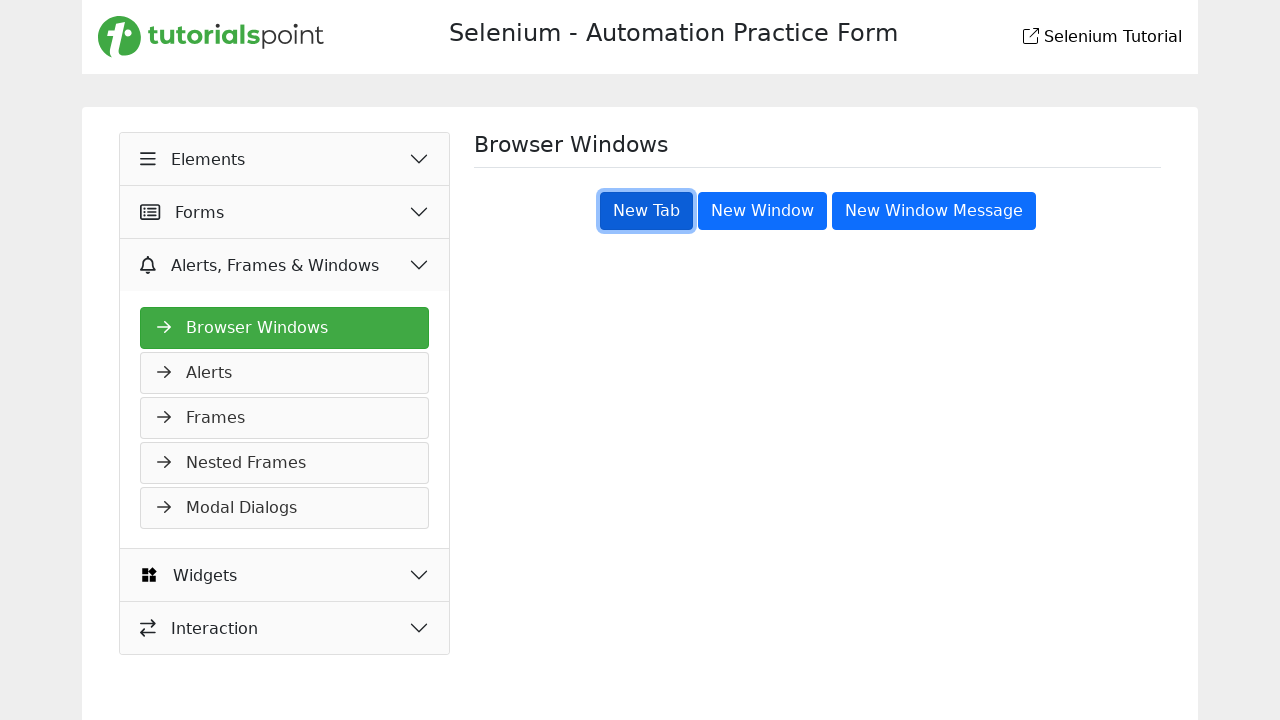

New tab loaded successfully
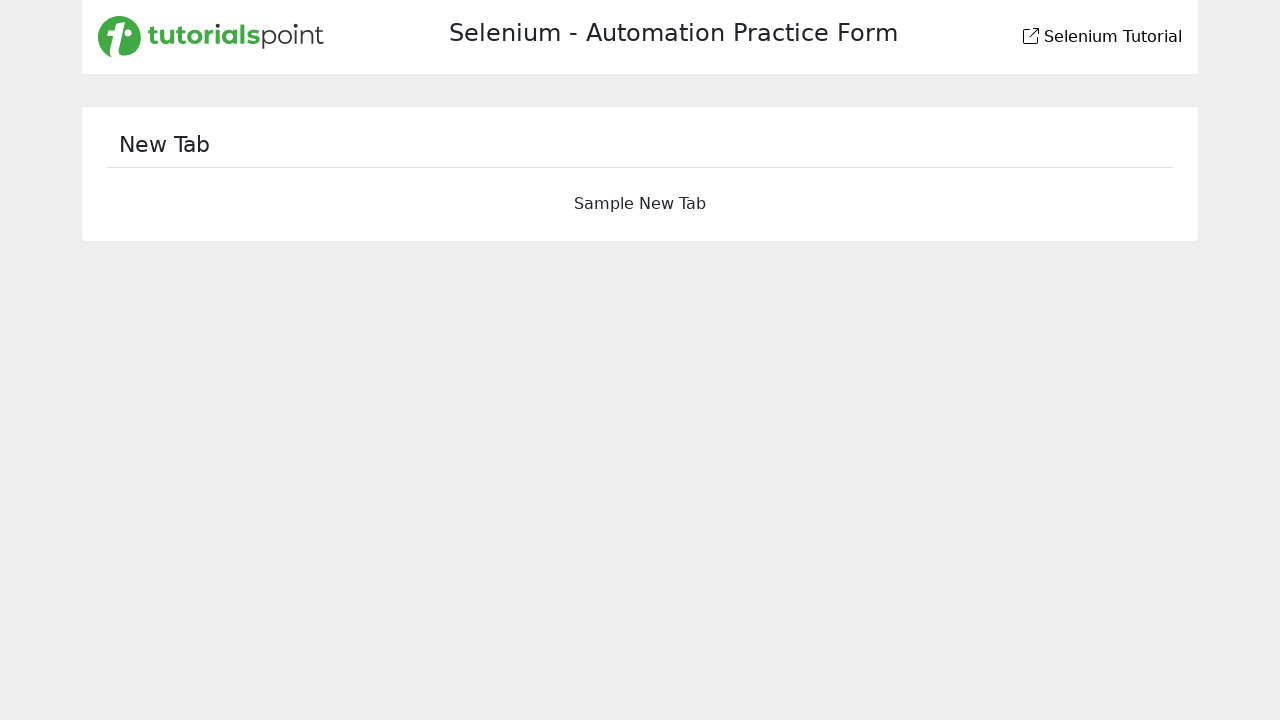

Successfully switched to and verified new tab is interactive
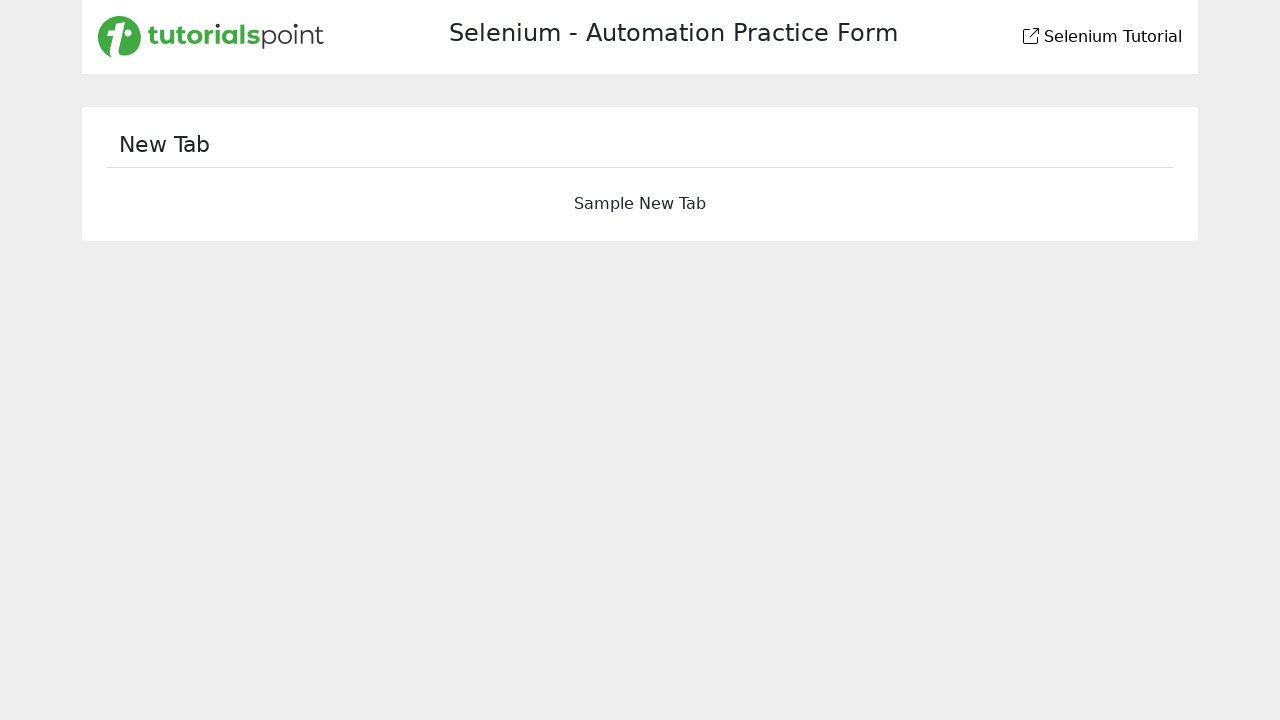

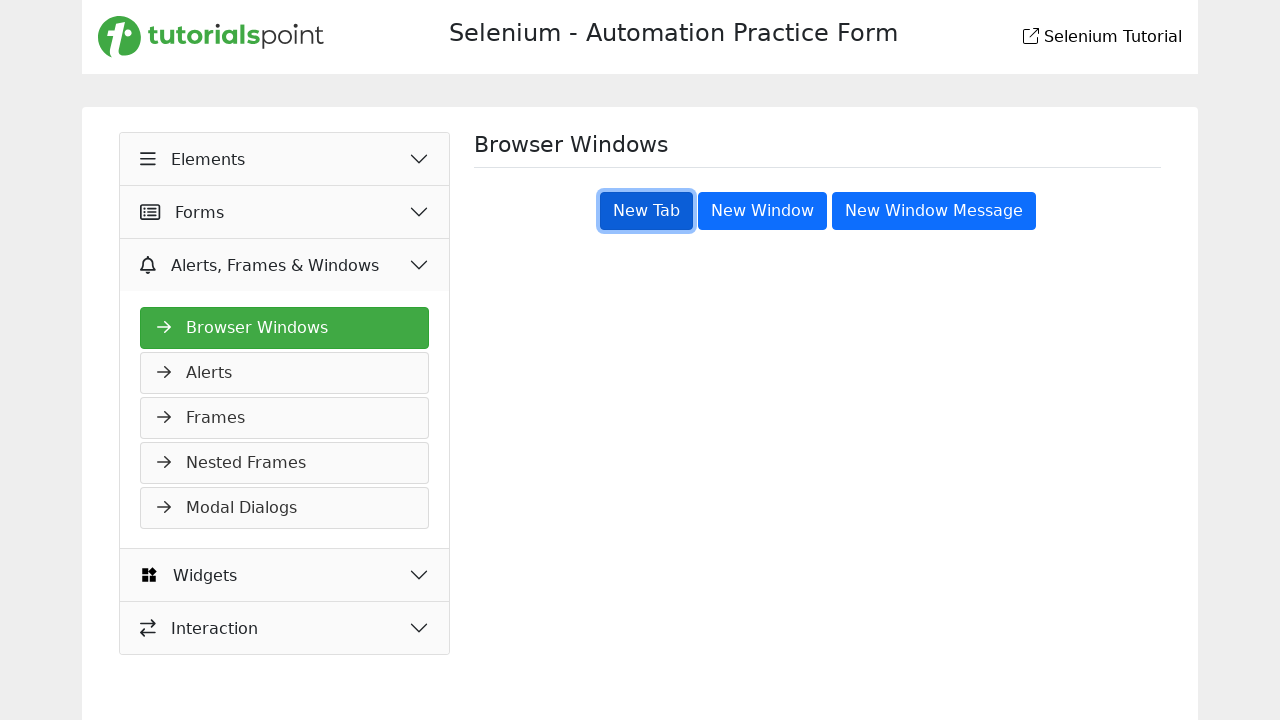